Navigates to ToolsQA website and scrolls to the Latest Articles section

Starting URL: http://toolsqa.com/

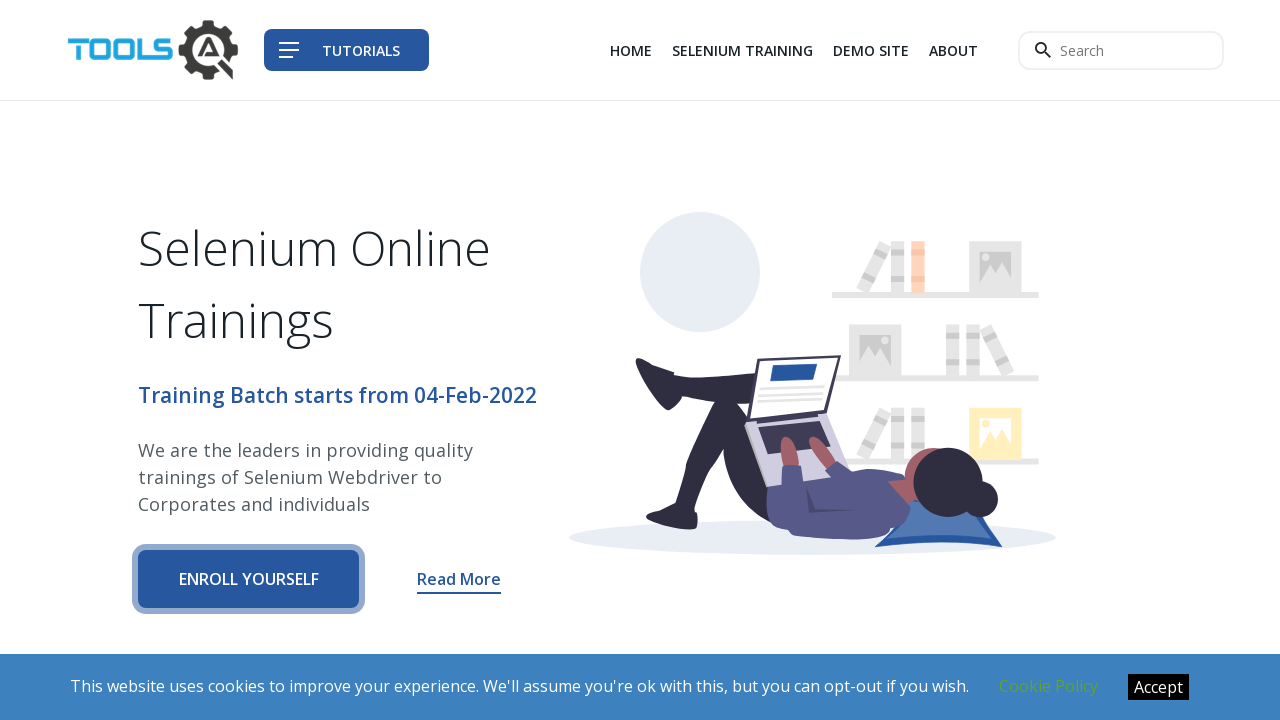

Located 'Latest Articles' link element
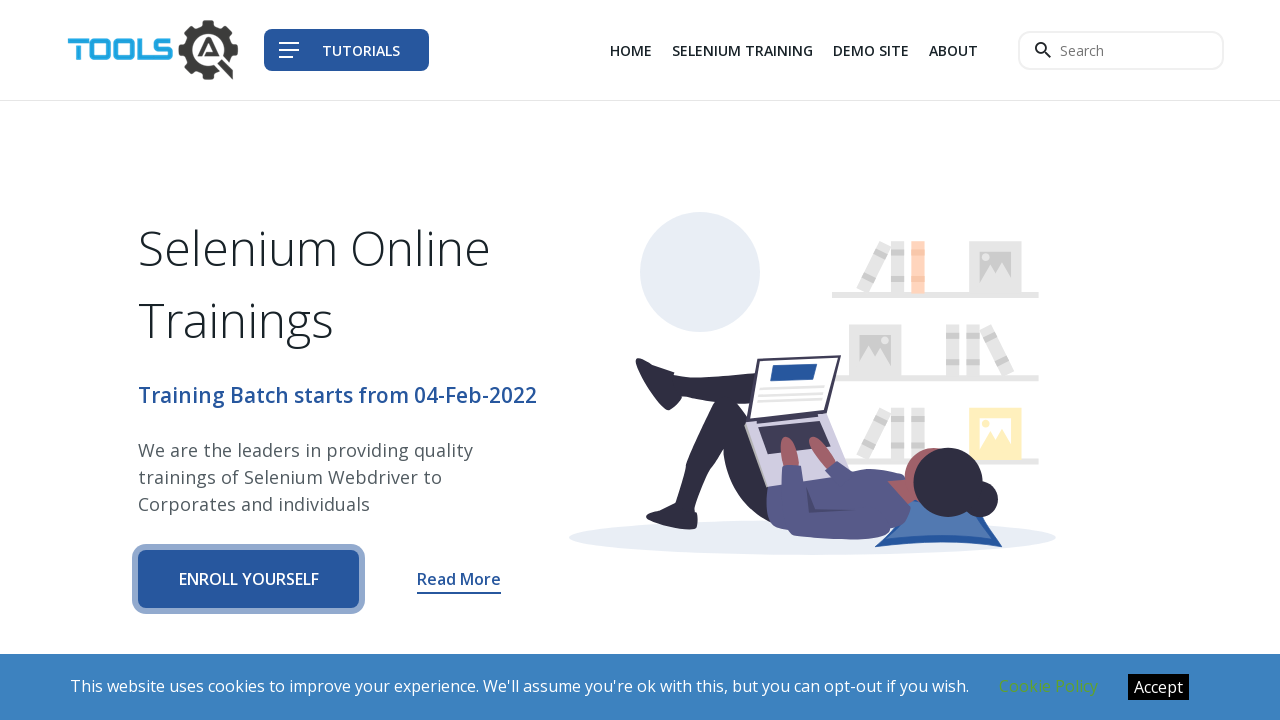

Scrolled to Latest Articles section
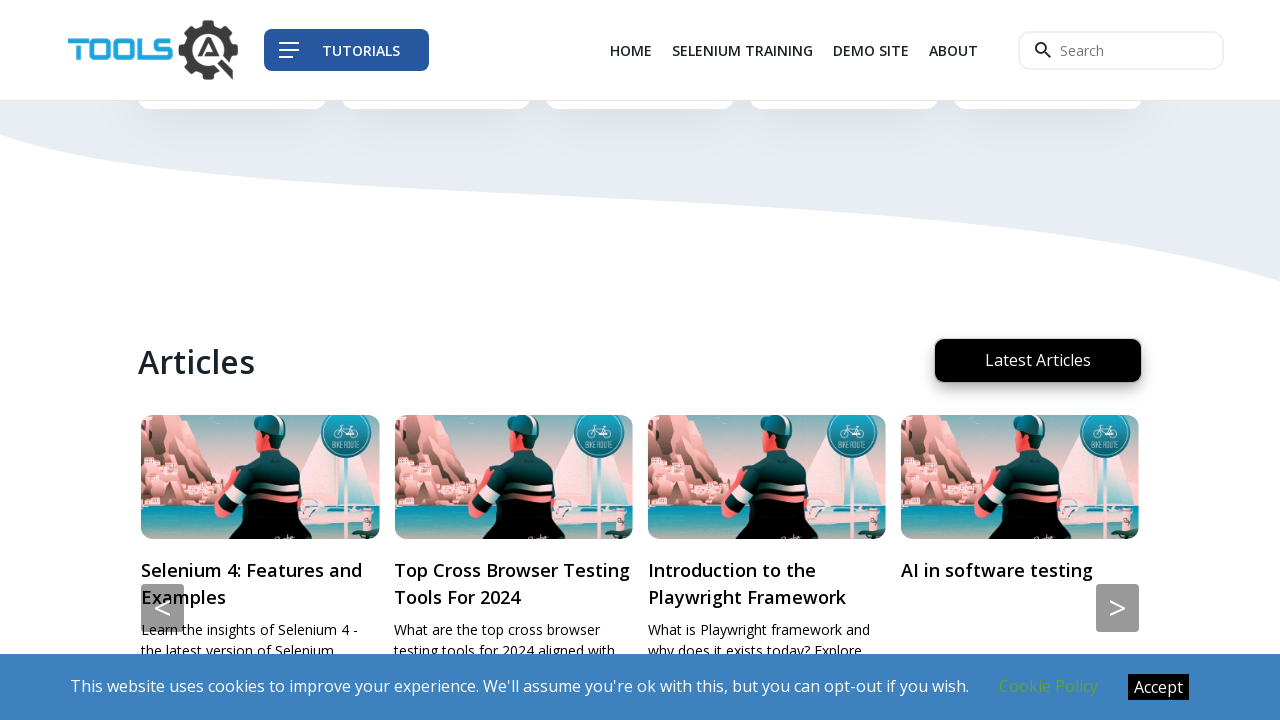

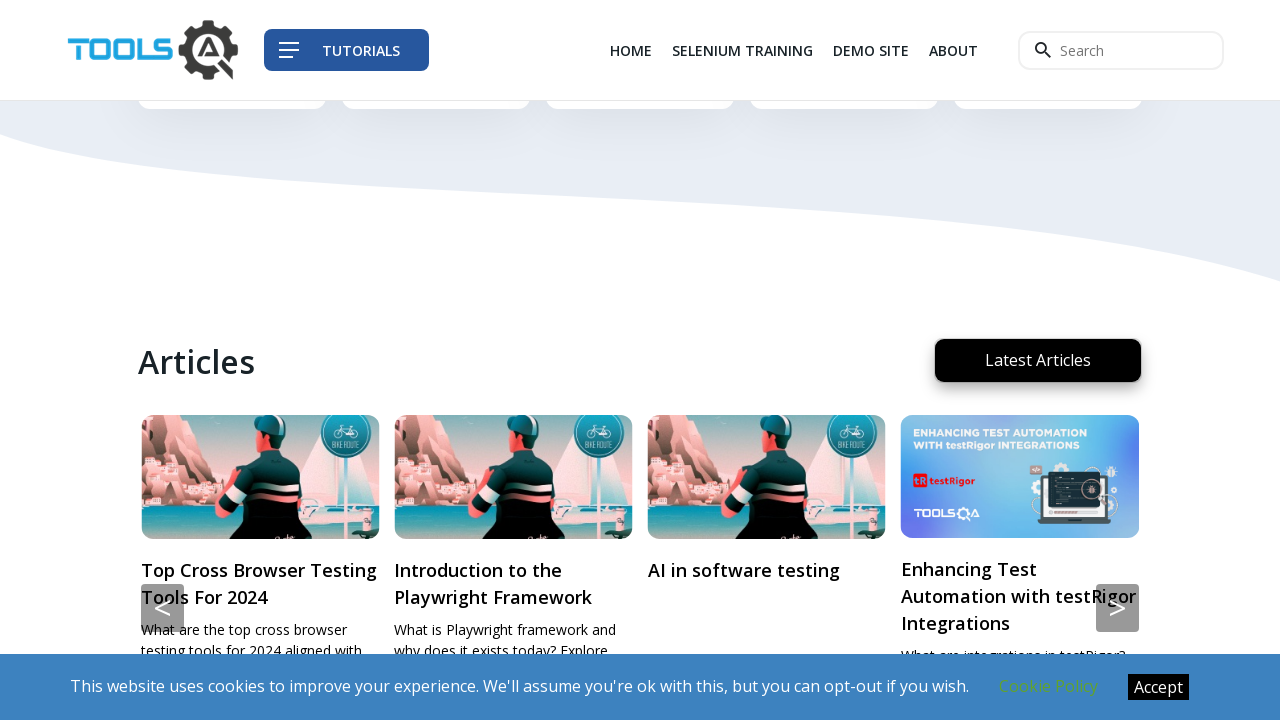